Tests opting out of A/B tests by adding an opt-out cookie after visiting the page, then refreshing to verify the opt-out takes effect.

Starting URL: http://the-internet.herokuapp.com/abtest

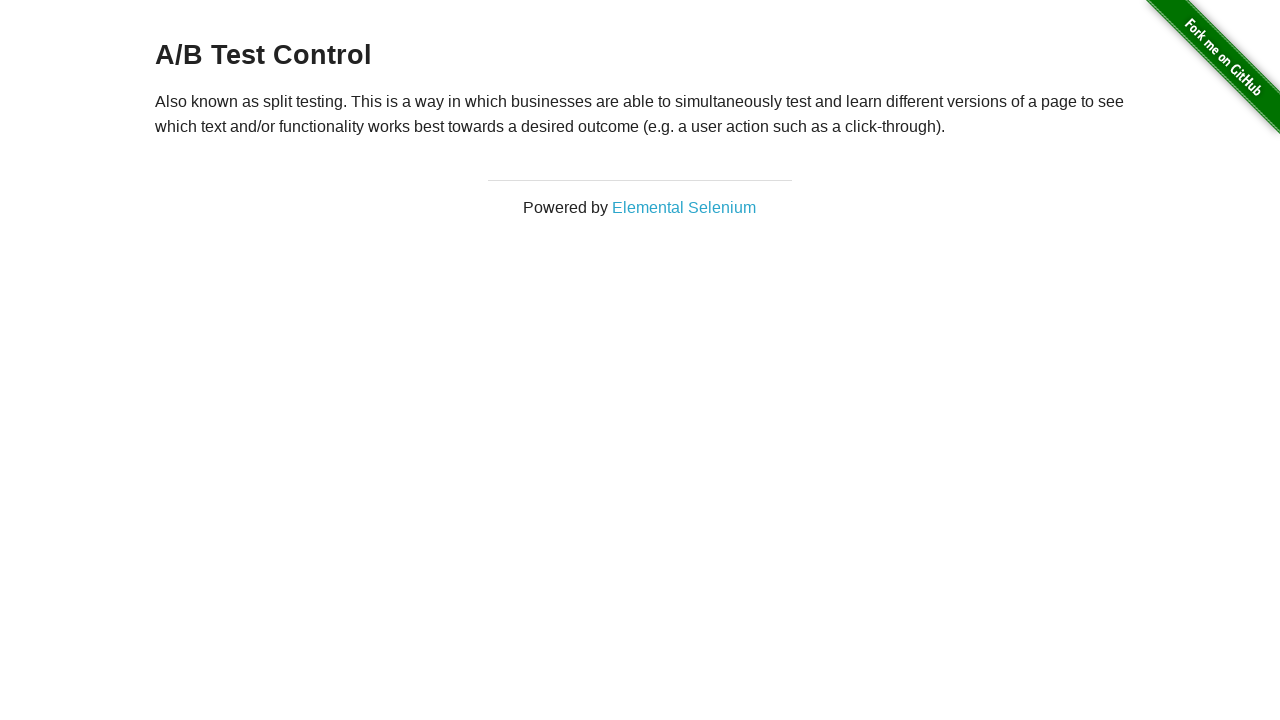

Located h3 heading element
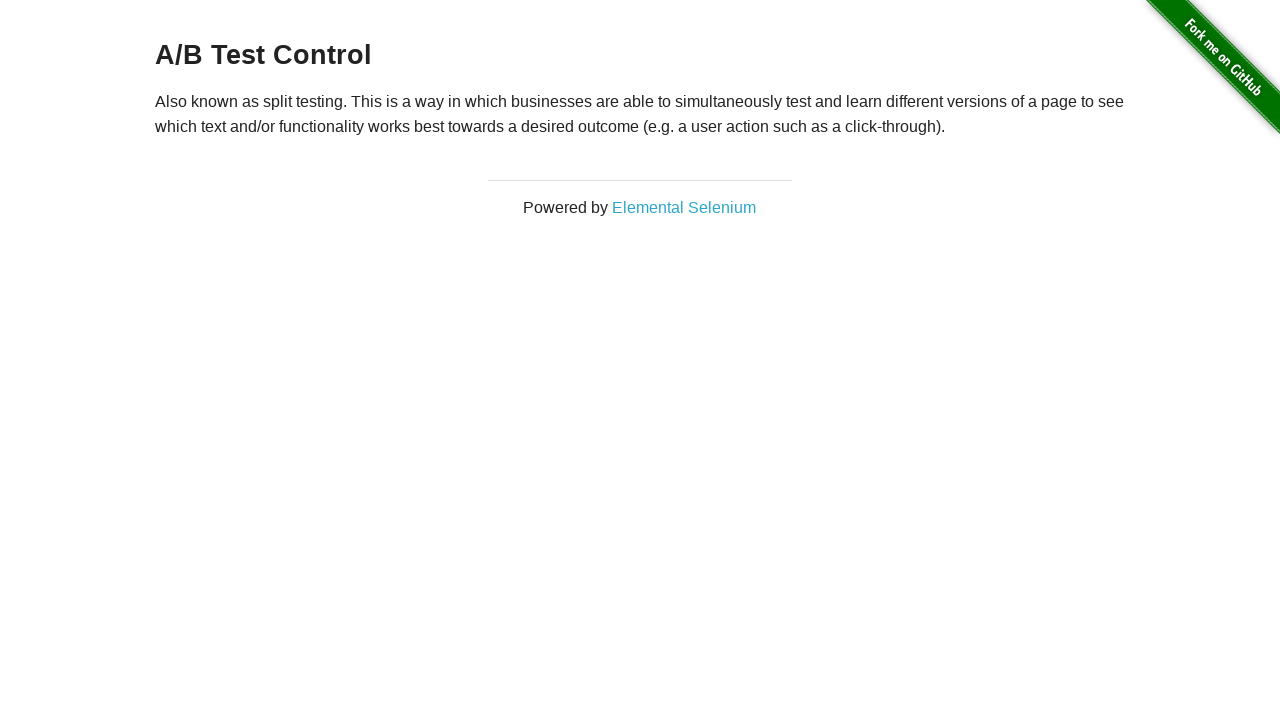

Retrieved heading text content
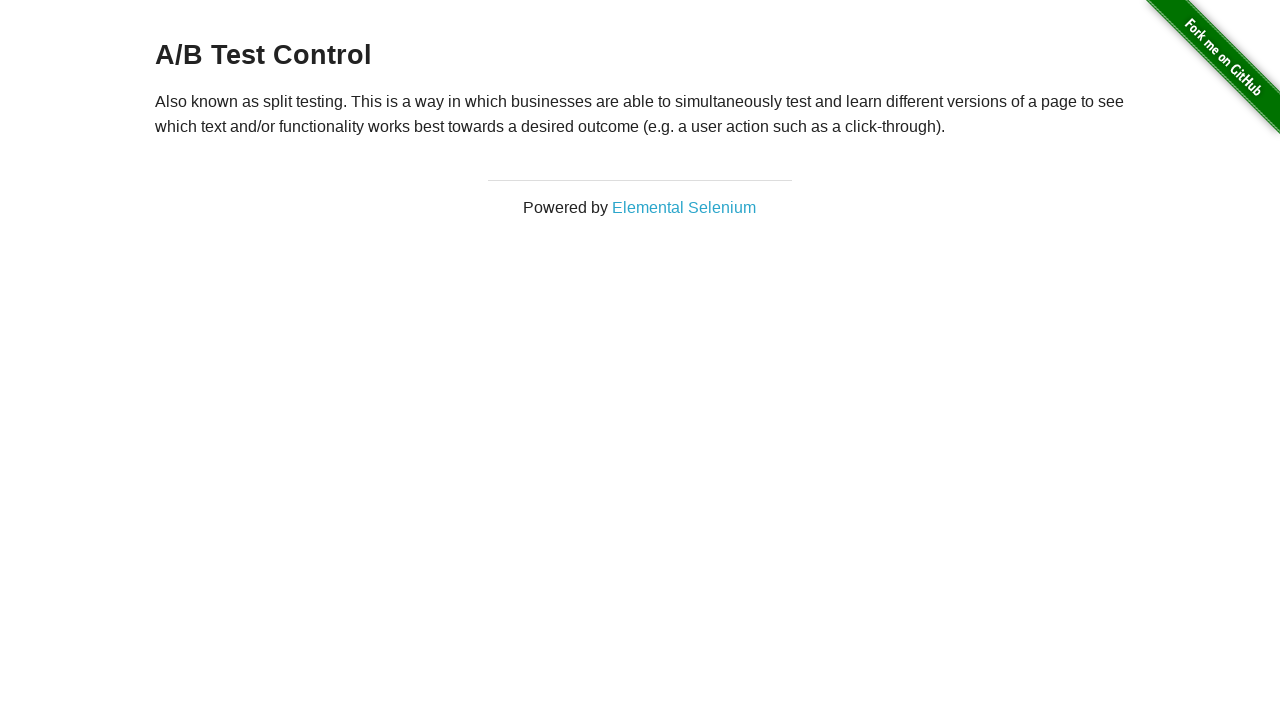

Verified page shows A/B Test heading initially
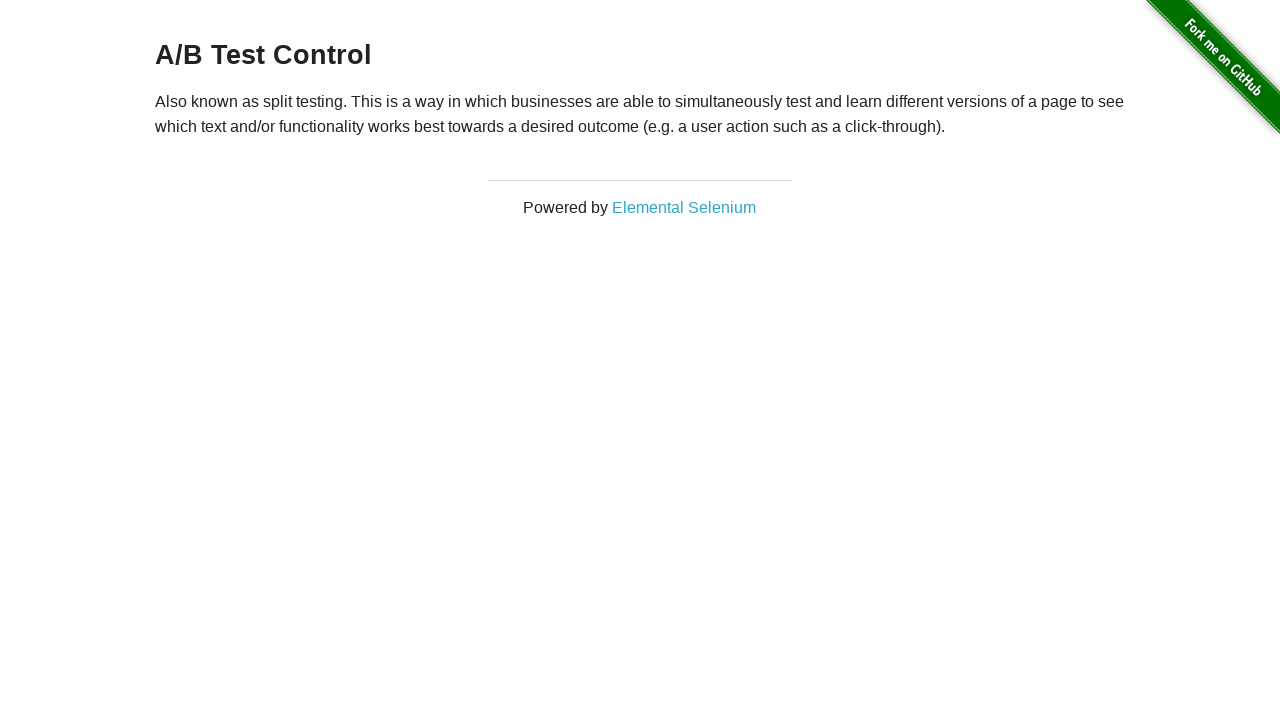

Added optimizelyOptOut cookie with value 'true'
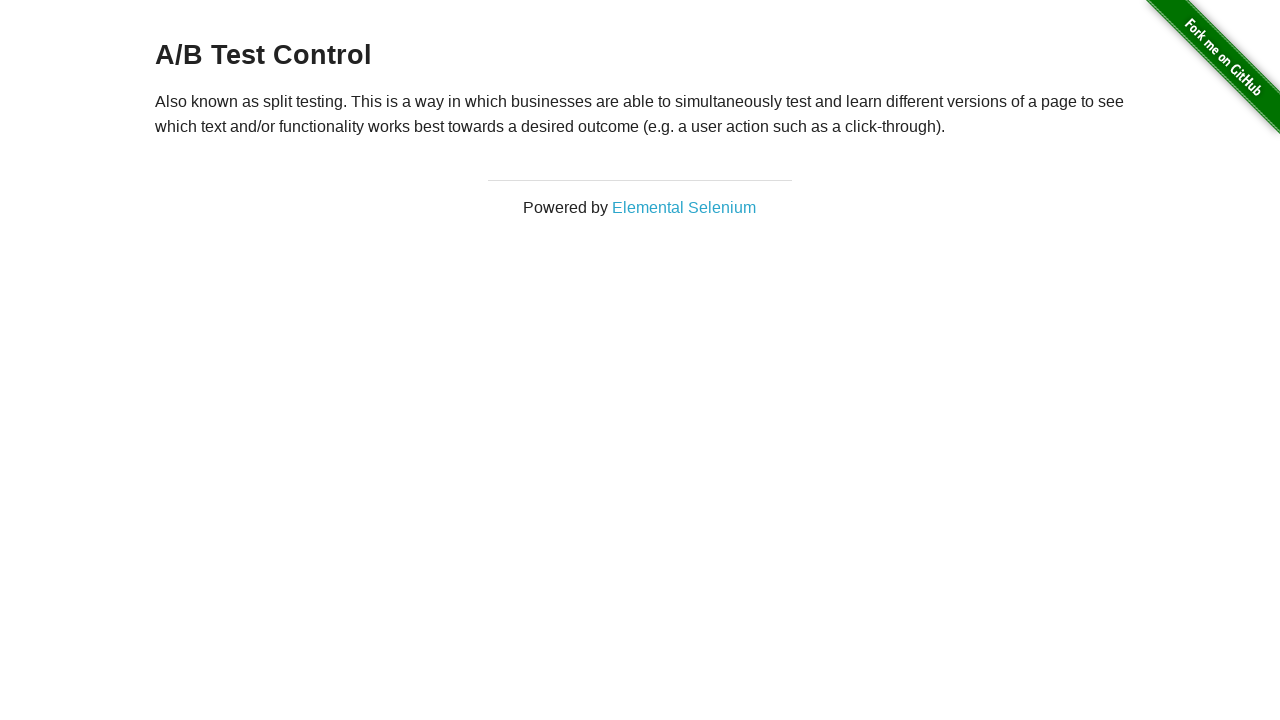

Reloaded page to apply opt-out cookie
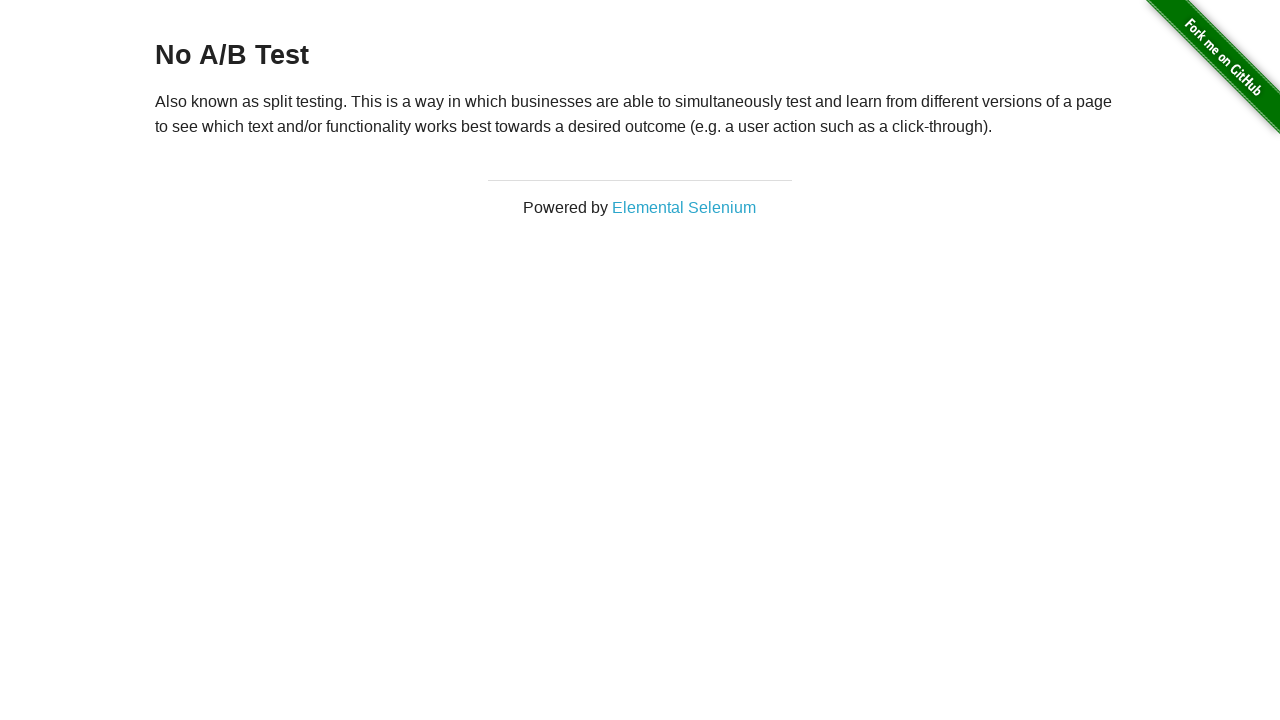

Retrieved heading text content after page reload
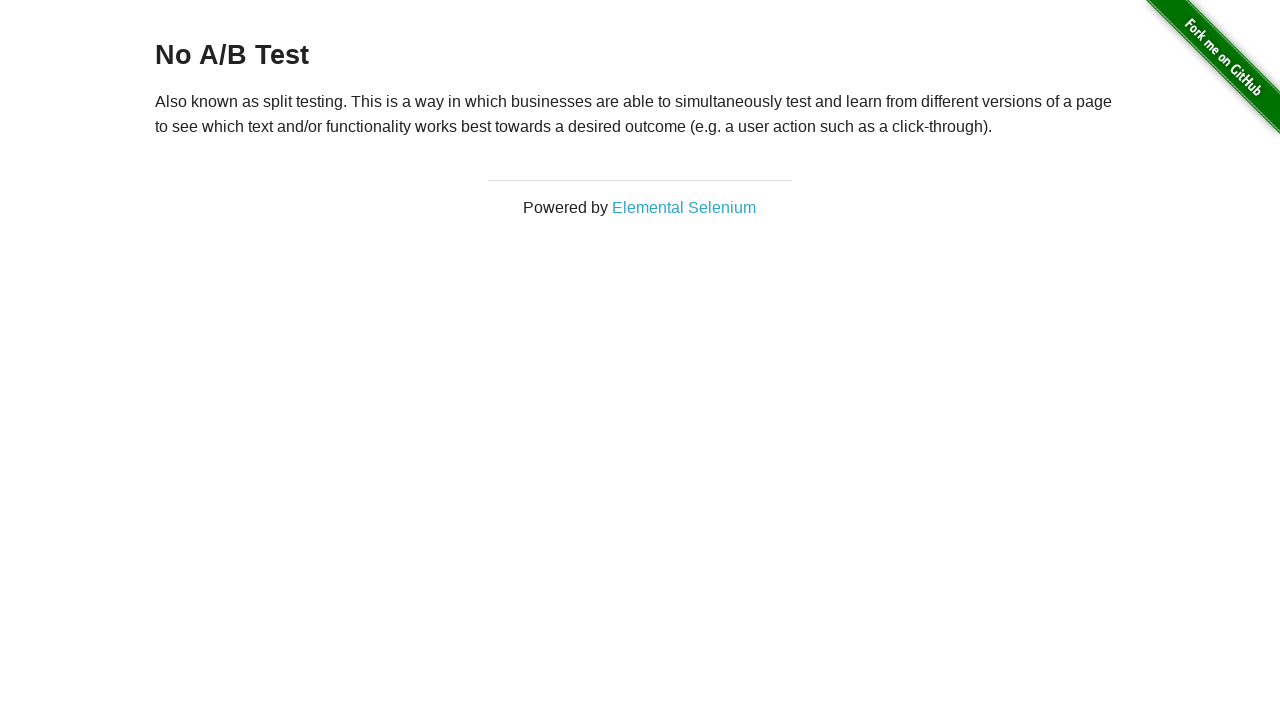

Verified page shows 'No A/B Test' heading after opt-out cookie applied
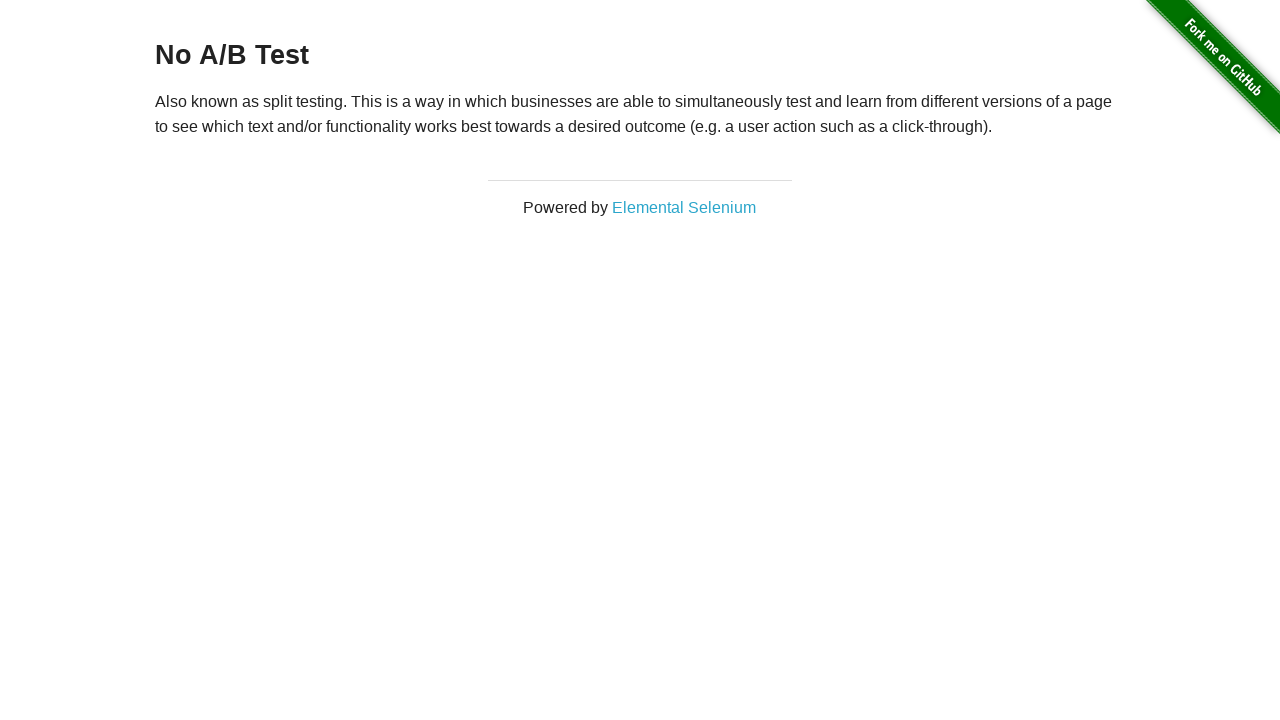

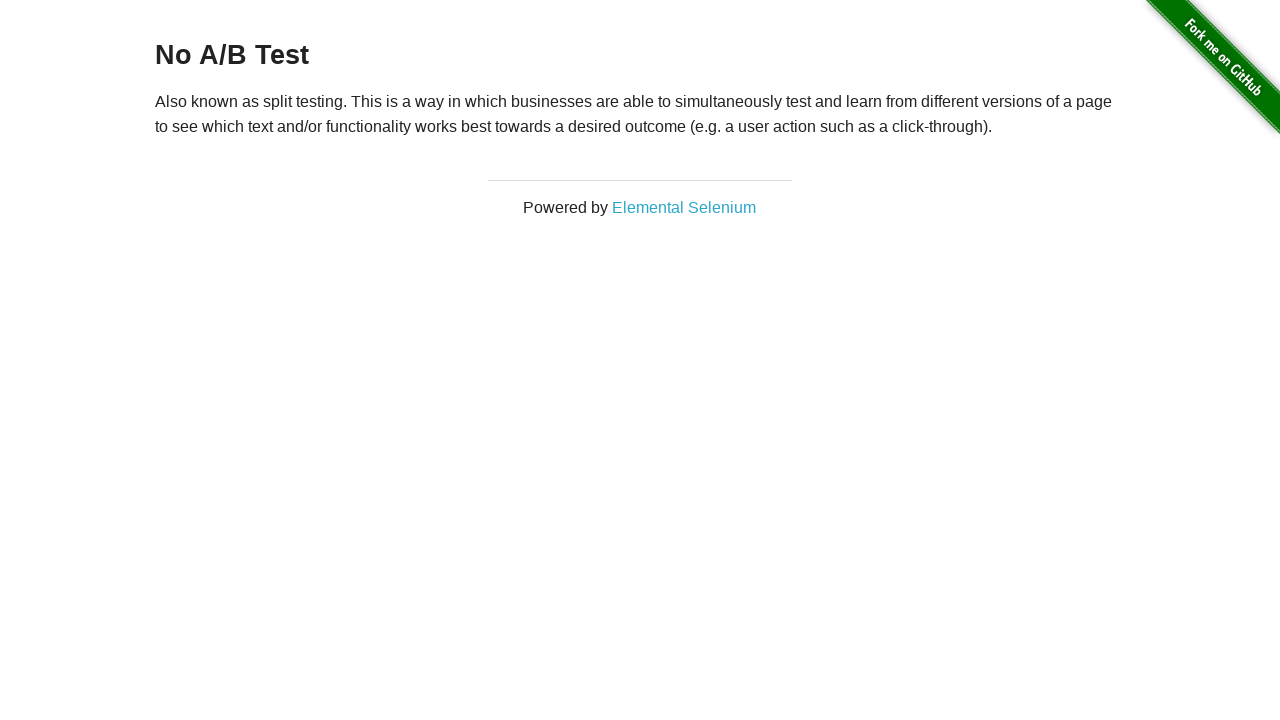